Navigates to the tables demo page by clicking the tables link, then verifies that the table structure (columns and rows) is present and visible.

Starting URL: https://the-internet.herokuapp.com/

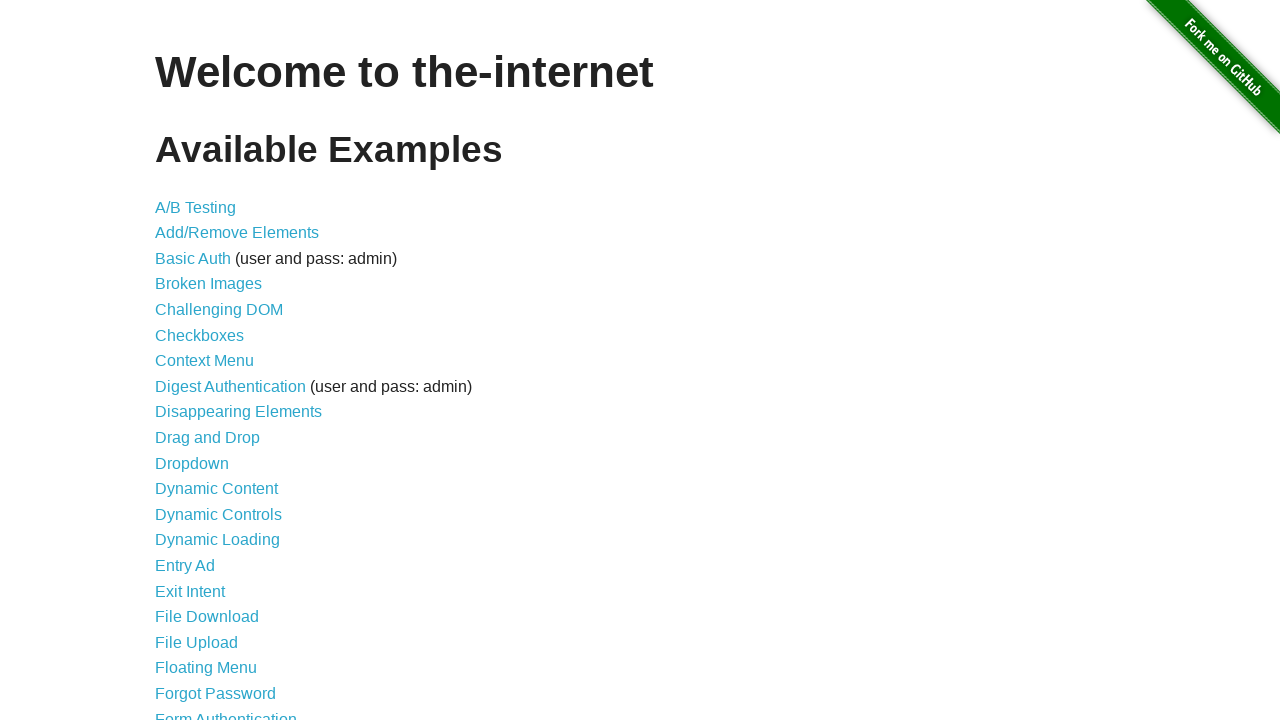

Clicked on the tables link to navigate to the tables demo page at (230, 574) on a[href='/tables']
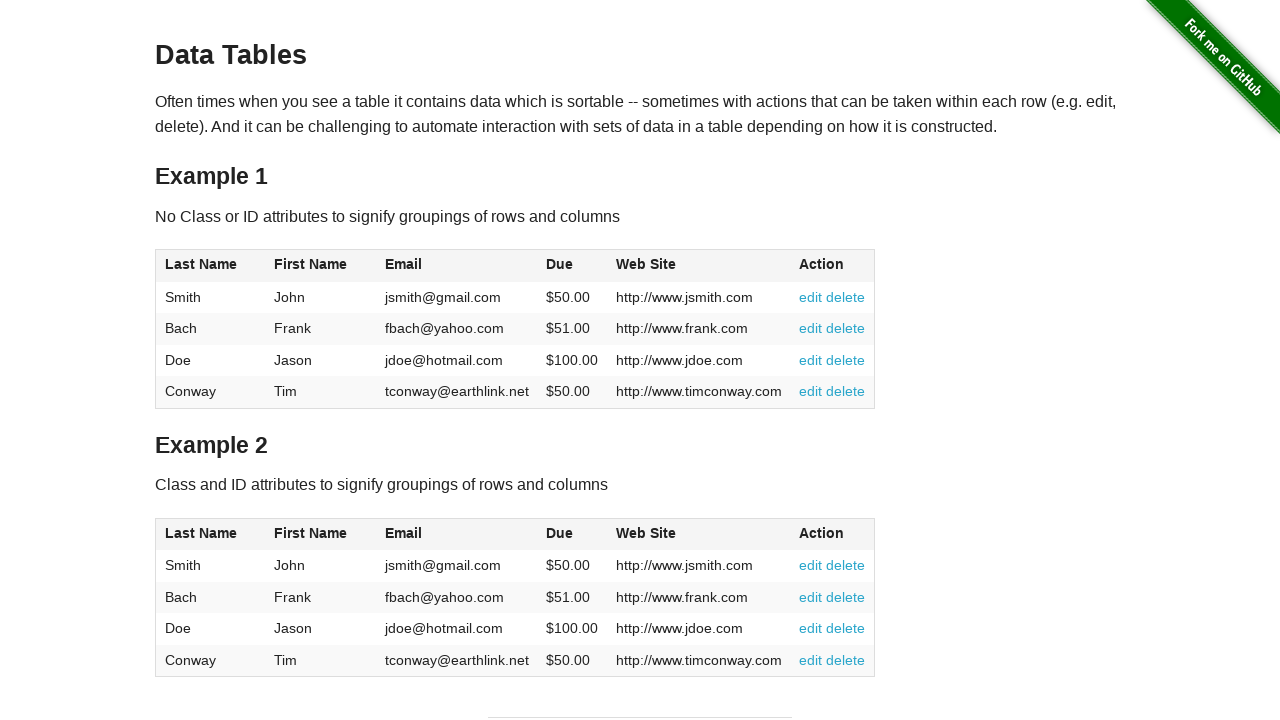

Table #table1 is now visible and loaded
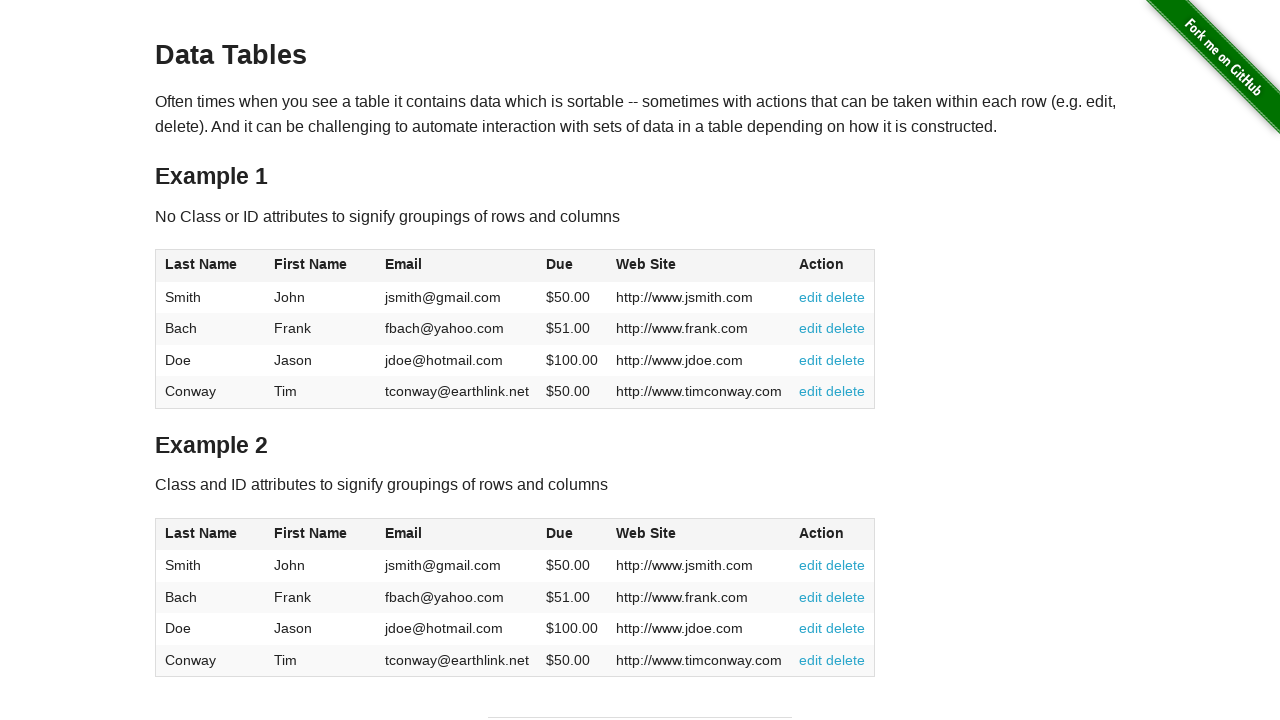

Verified that table columns are present in the header
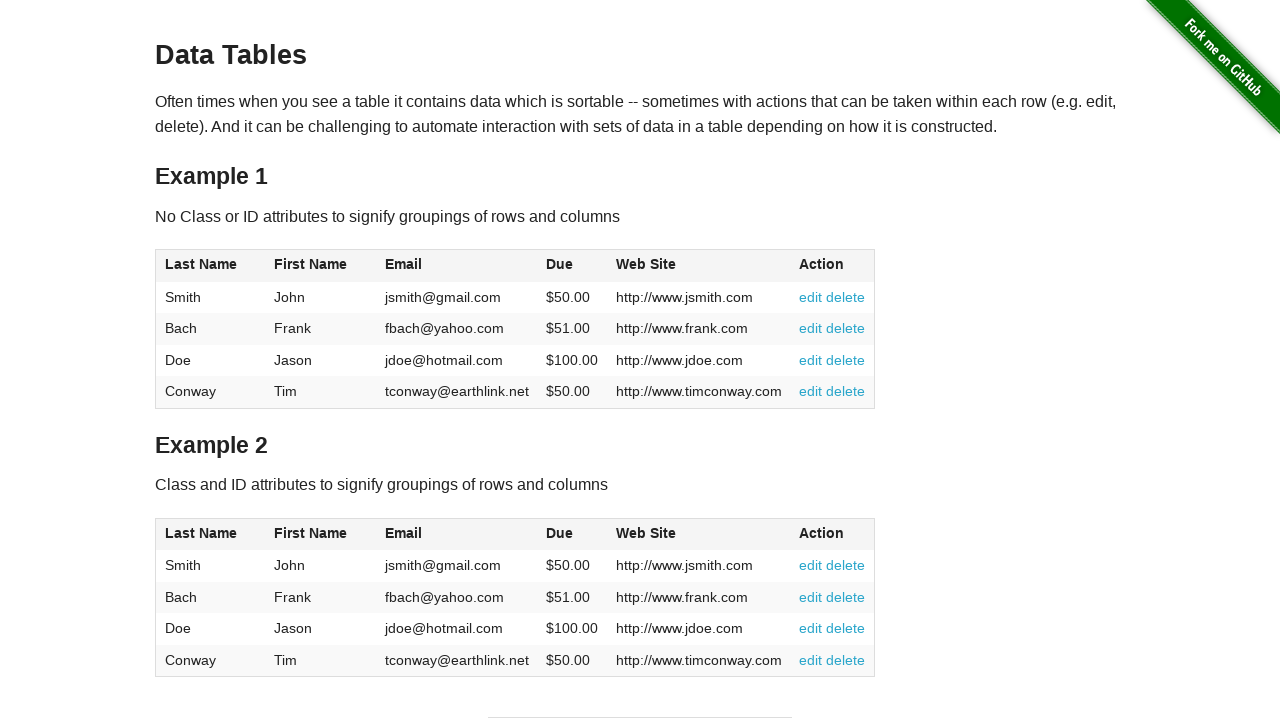

Verified that table rows are present in the body
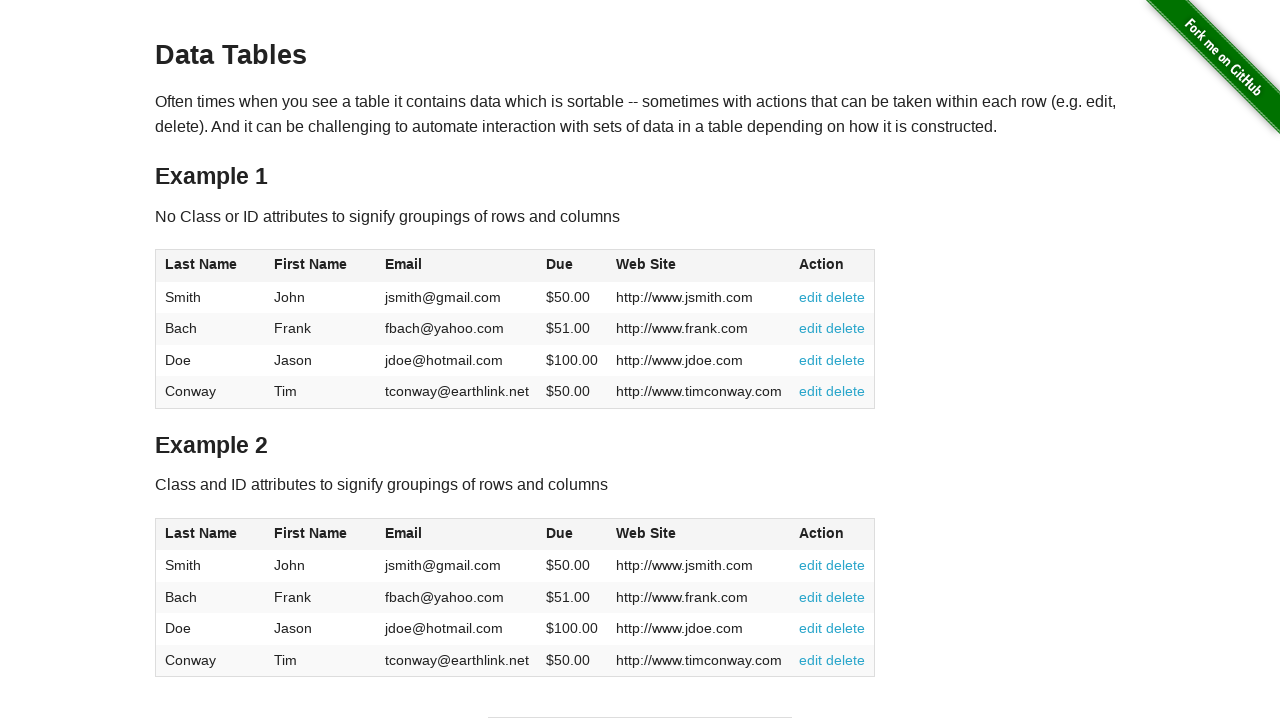

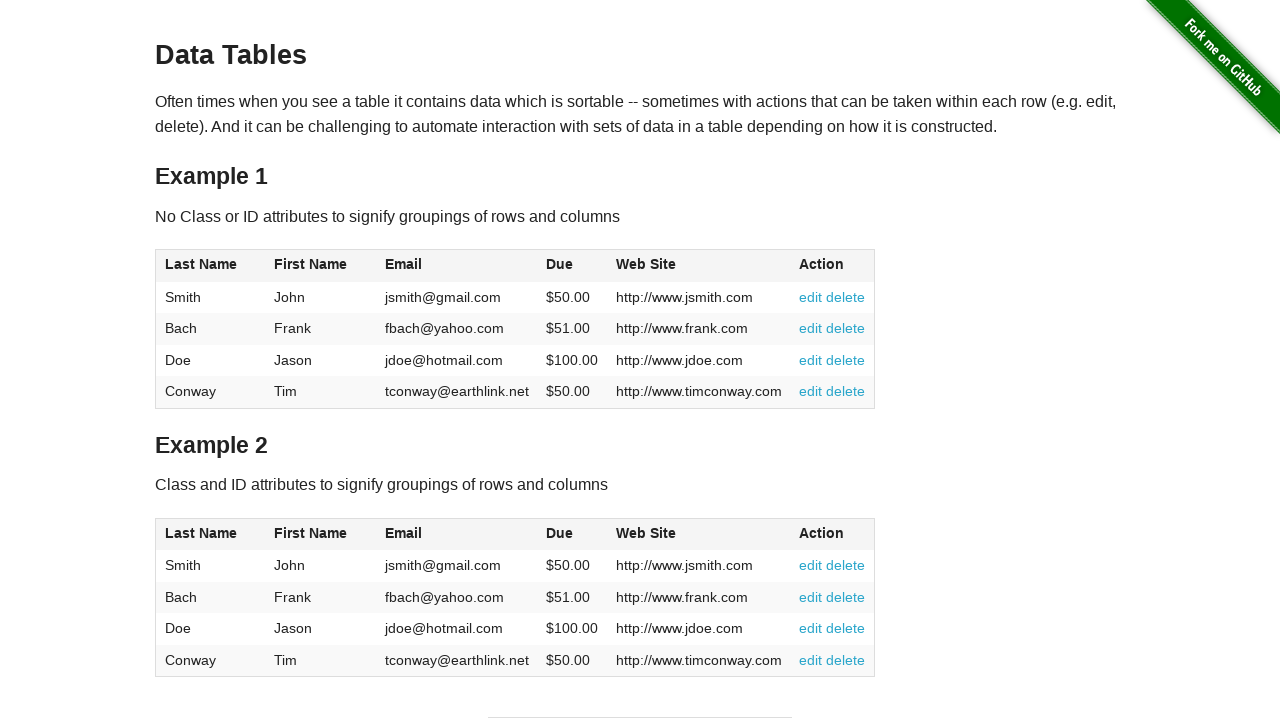